Tests the autocomplete suggestion feature by typing in the input field and selecting a suggestion from the dropdown

Starting URL: https://rahulshettyacademy.com/AutomationPractice/

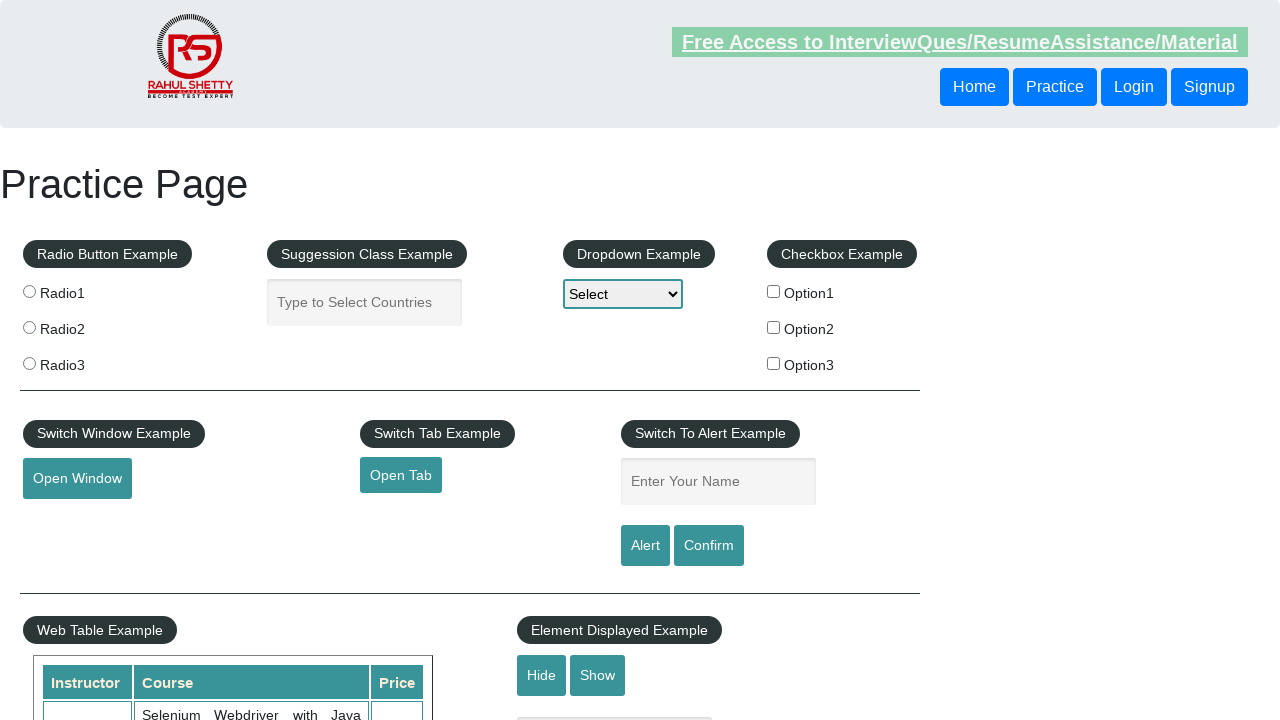

Waited for autocomplete input field to be present
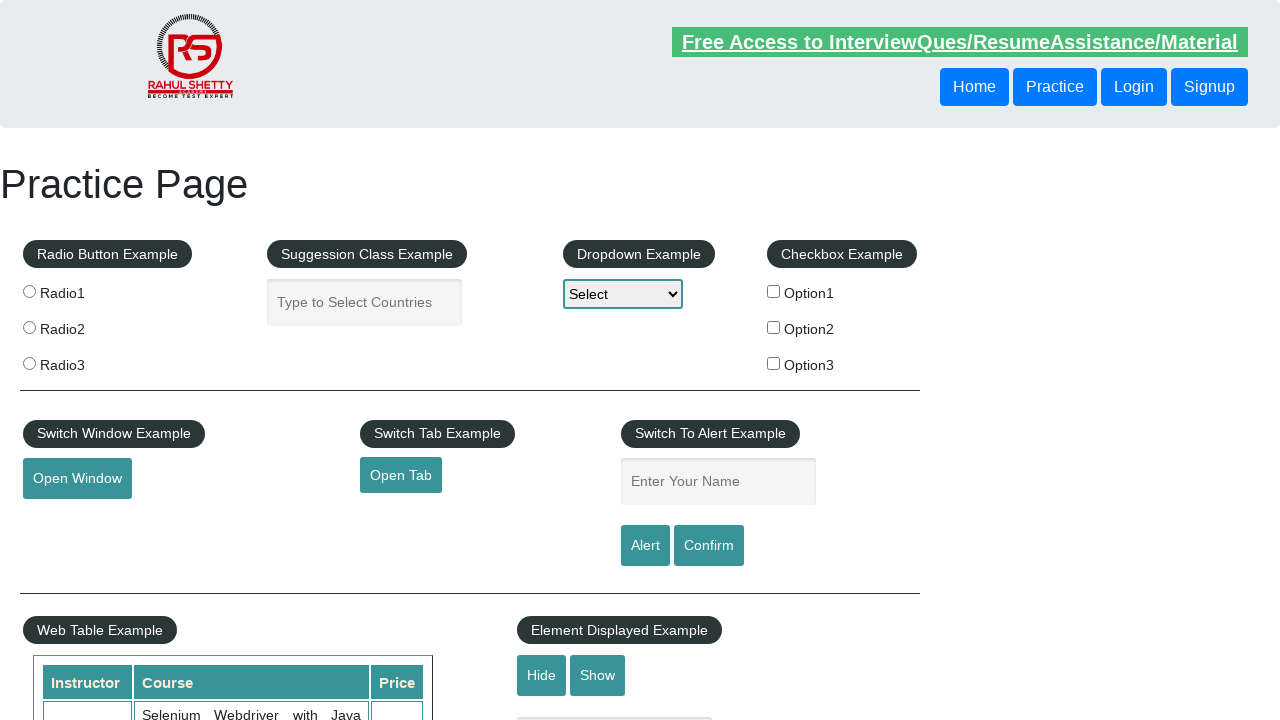

Typed 'Me' in the autocomplete input field to trigger suggestions on //input[@id='autocomplete']
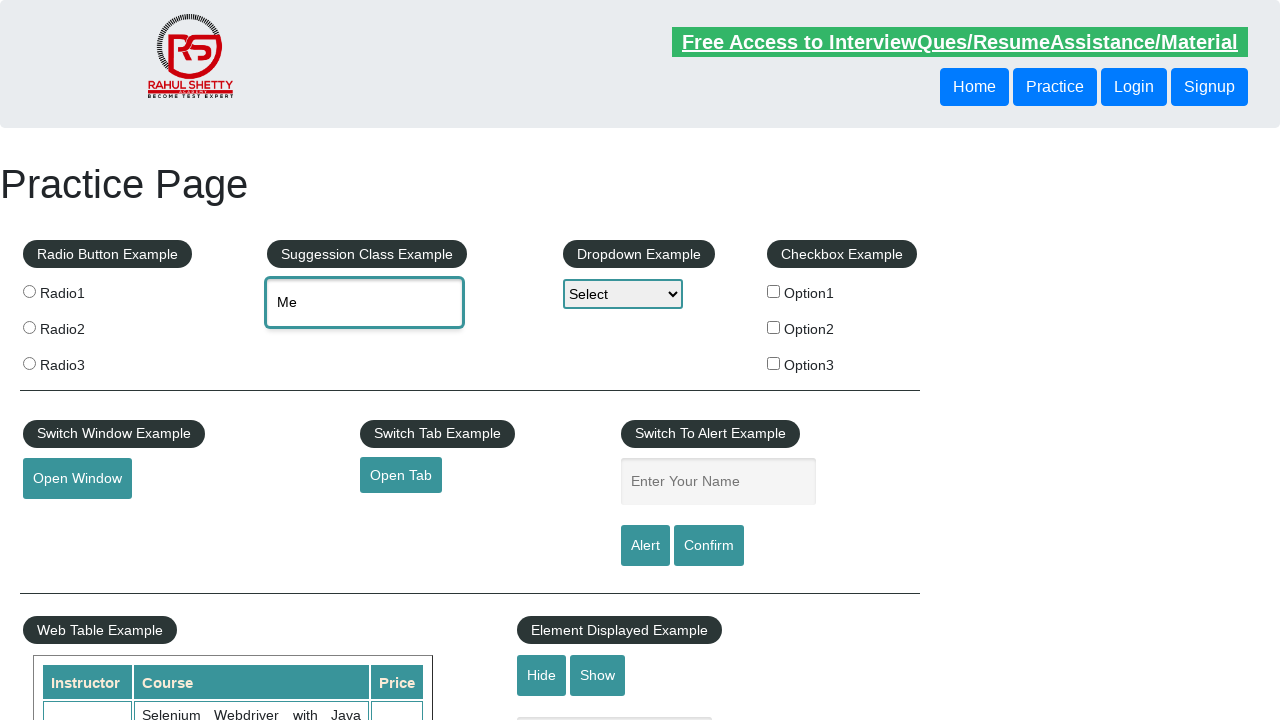

Waited for 'Mexico' suggestion to appear in dropdown
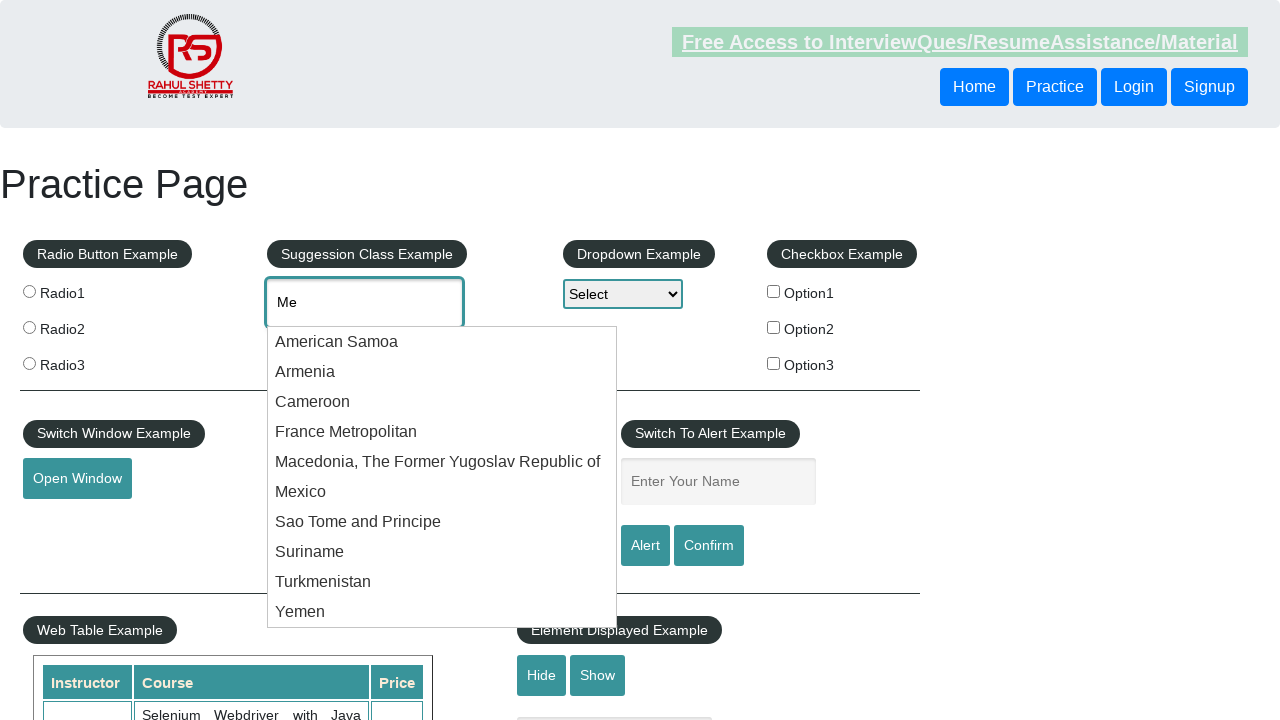

Selected 'Mexico' from the autocomplete suggestions at (442, 492) on xpath=//ul[@id='ui-id-1']//*[text()='Mexico']
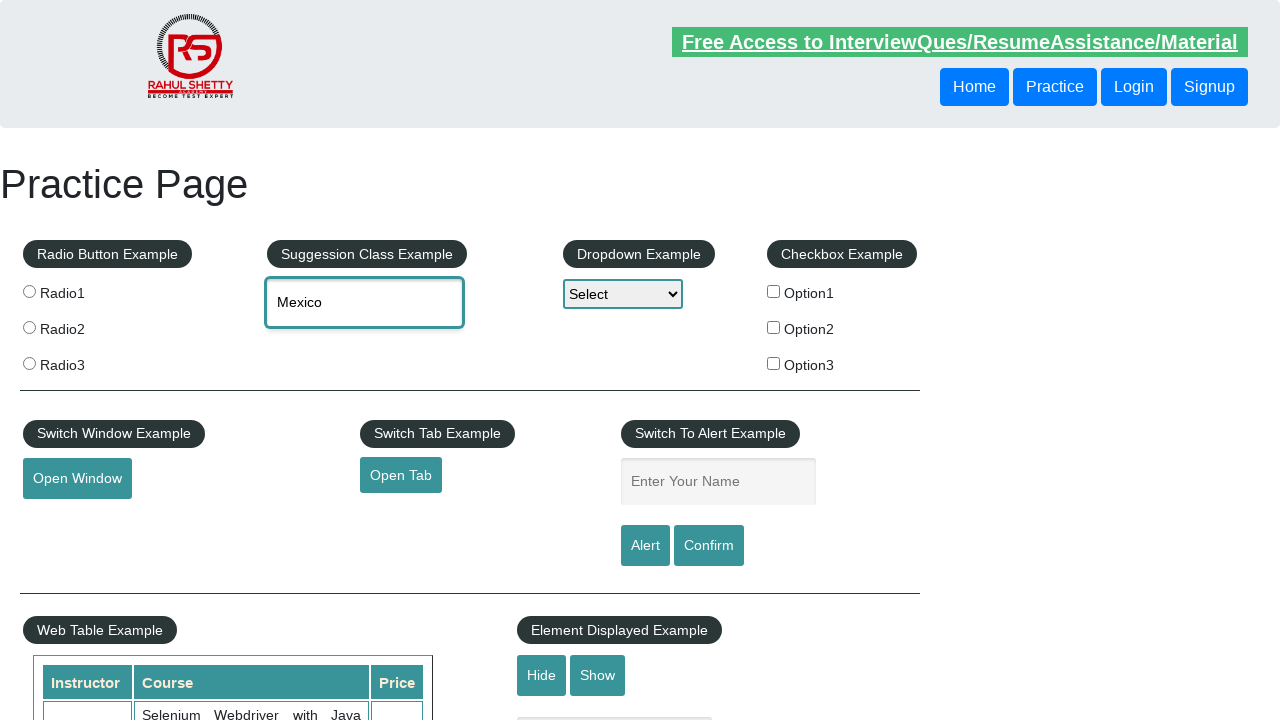

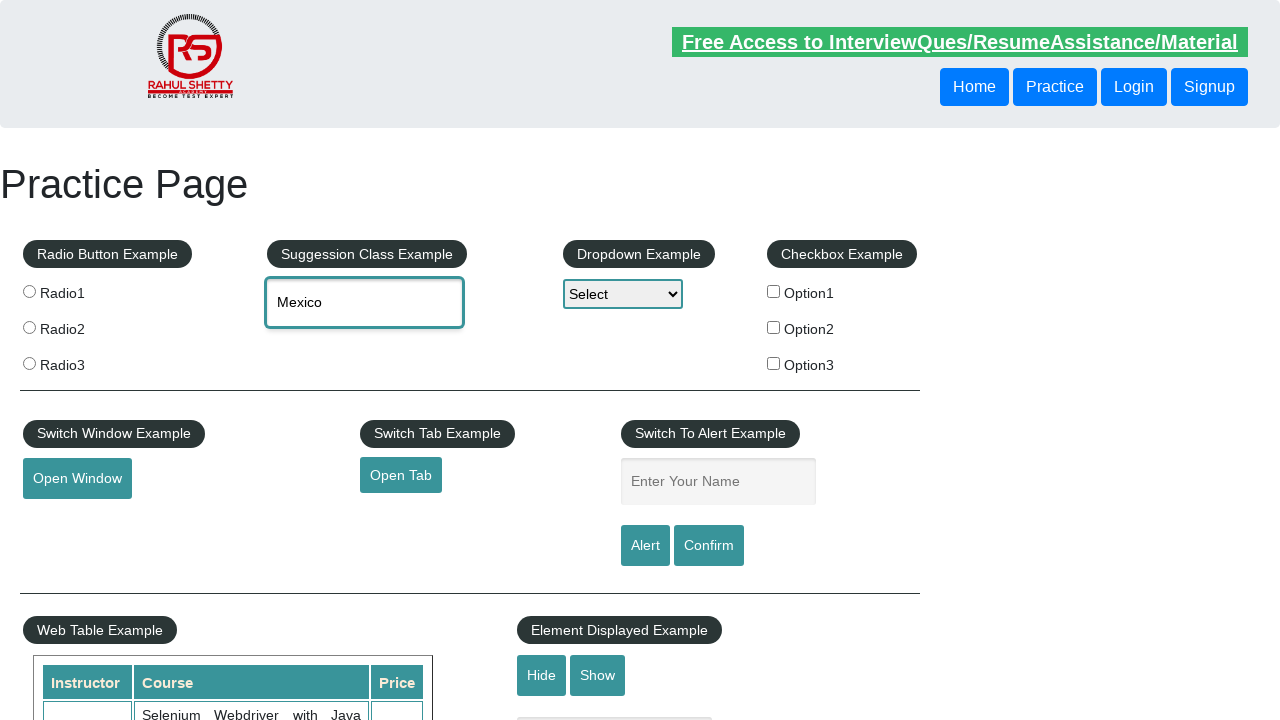